Tests the Python.org search functionality by entering "pycon" as a search query and submitting the form

Starting URL: http://www.python.org

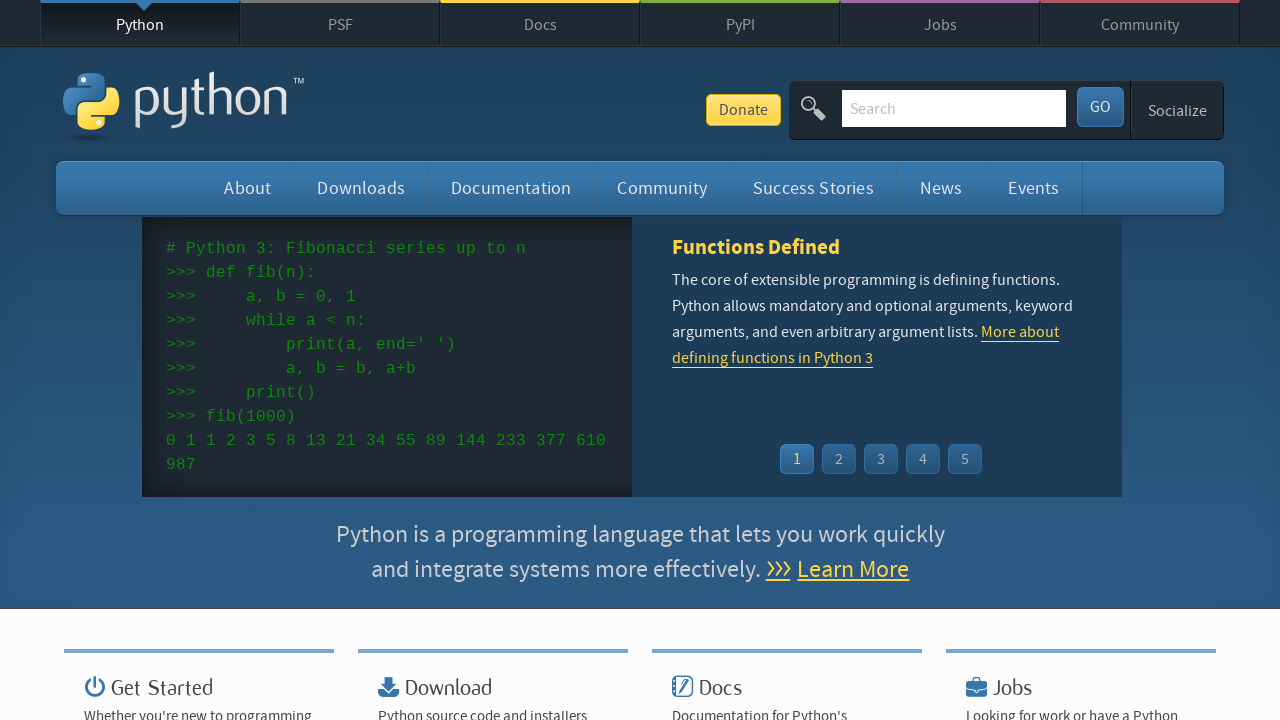

Verified page title contains 'Python'
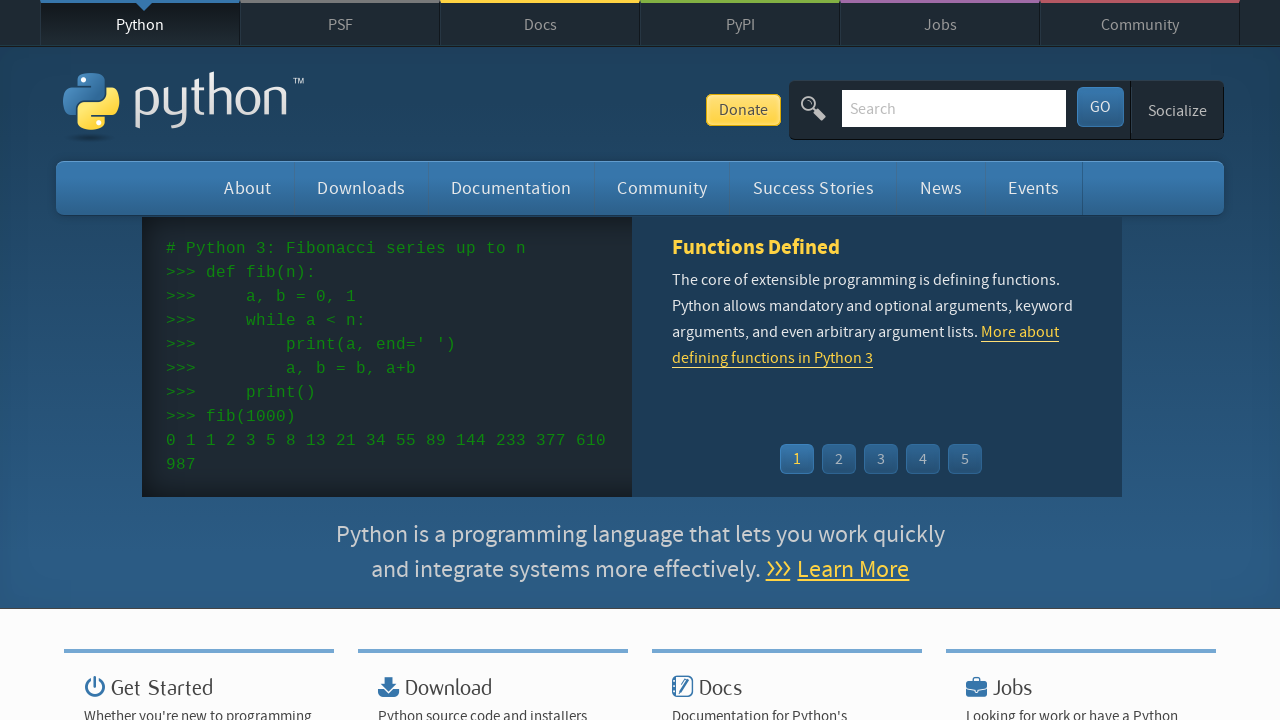

Filled search field with 'pycon' on input[name='q']
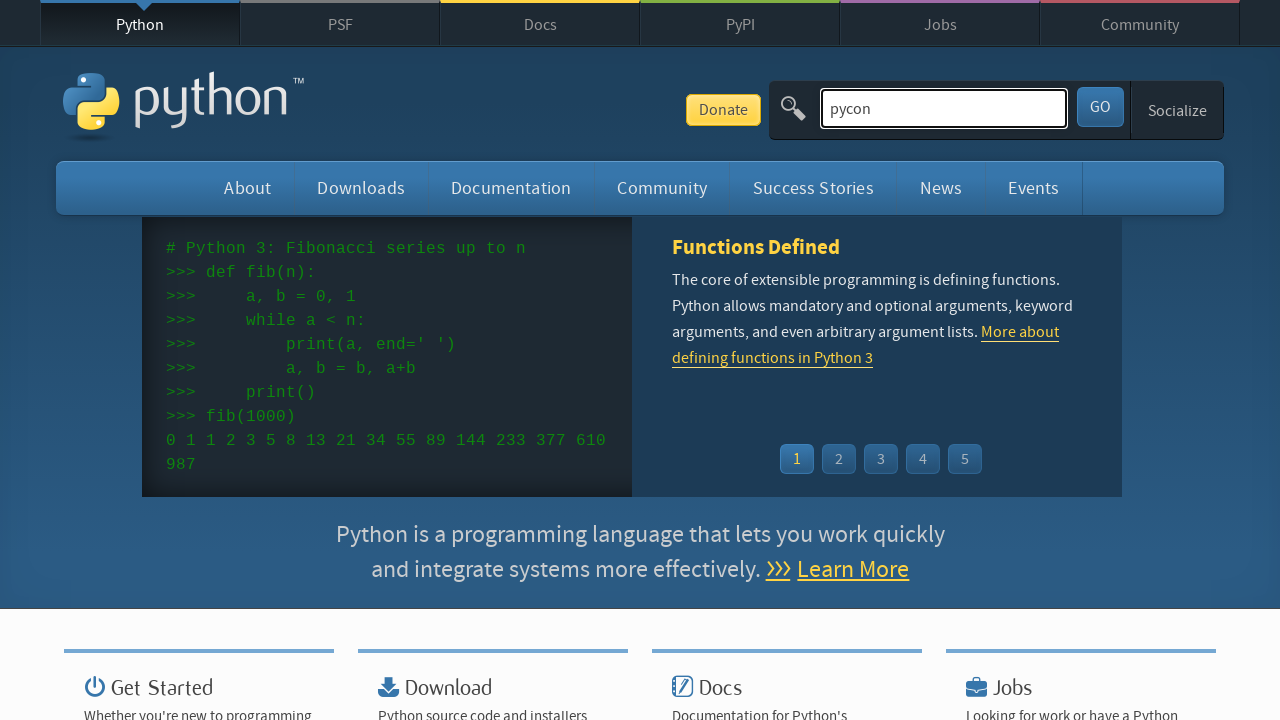

Pressed Enter to submit search query on input[name='q']
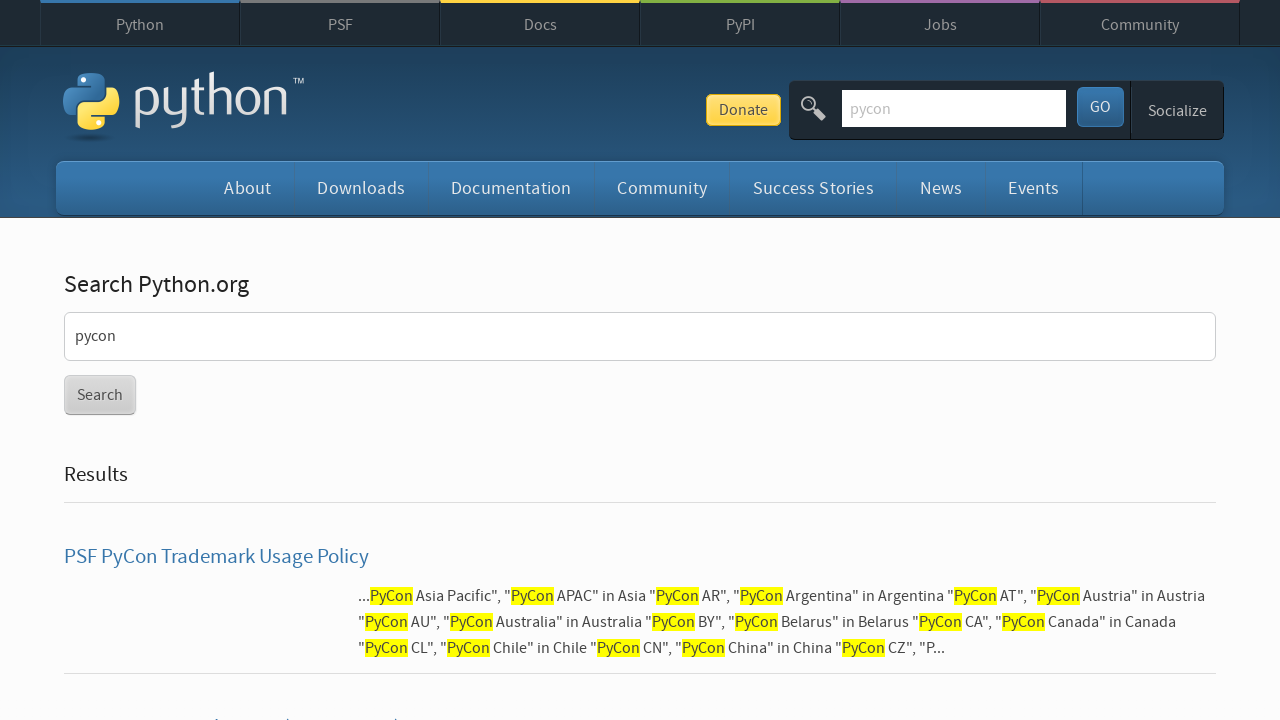

Search results loaded and network idle
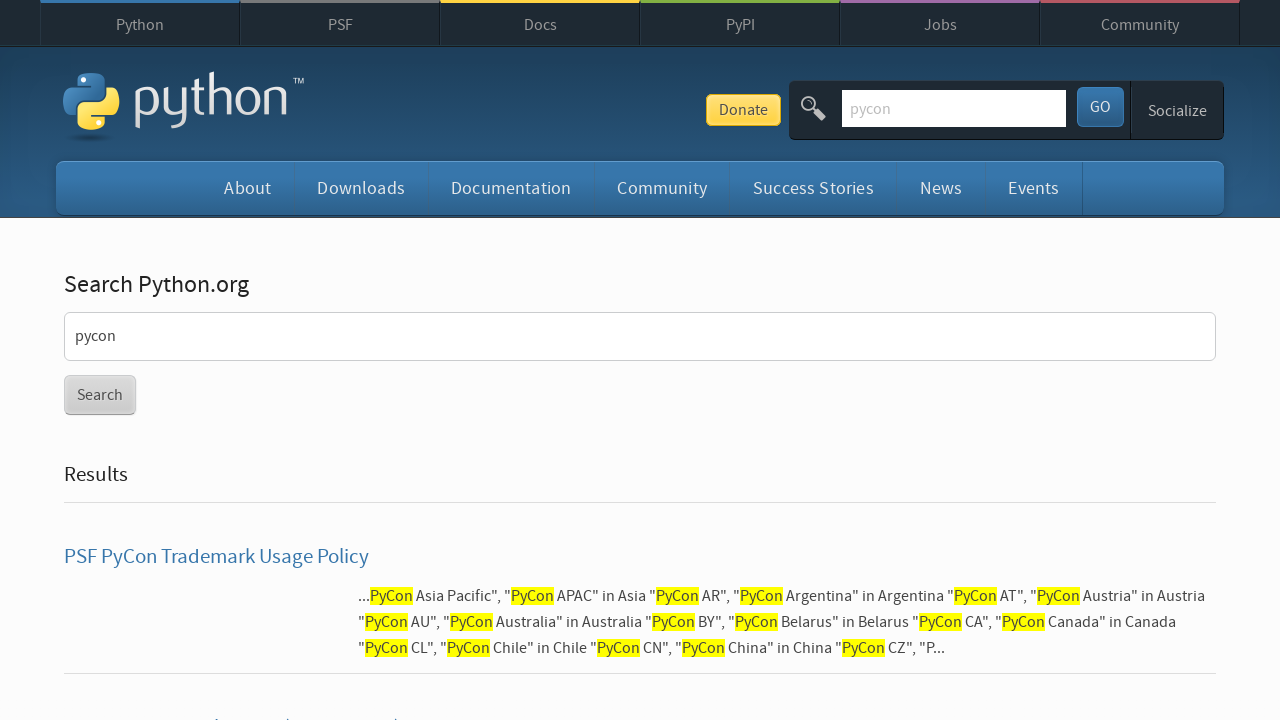

Verified search returned results (no 'No results found' message)
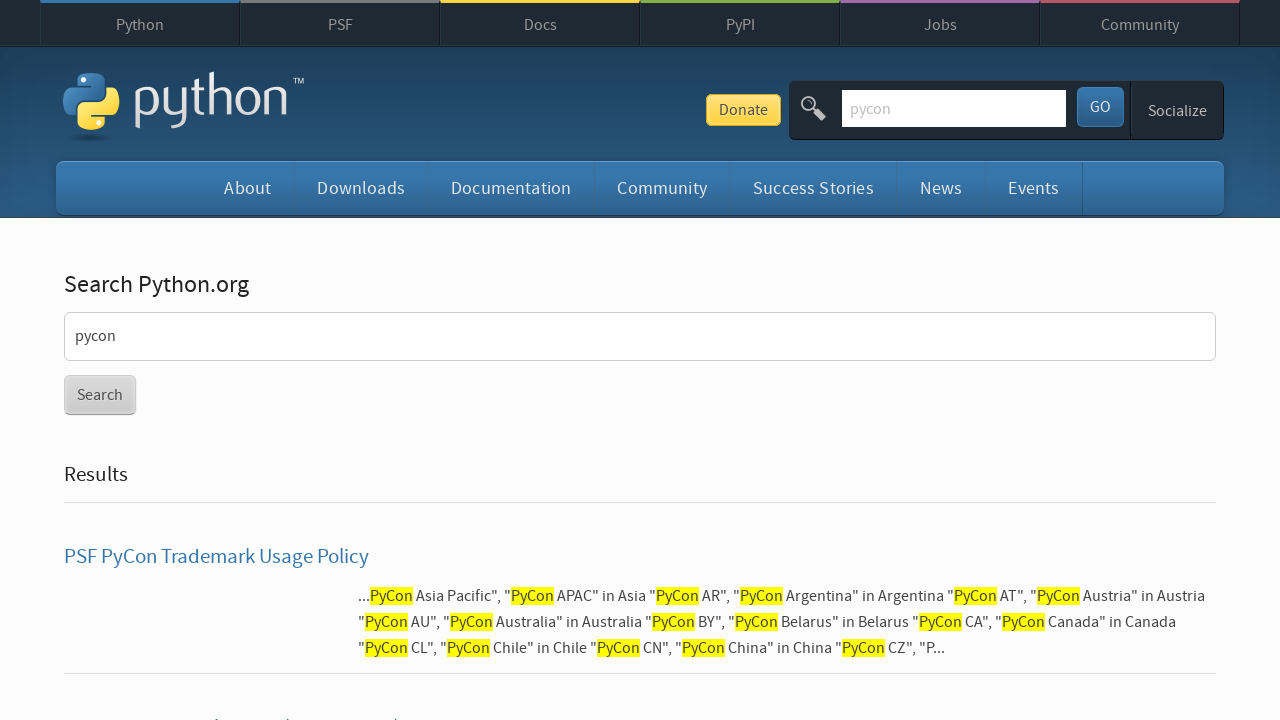

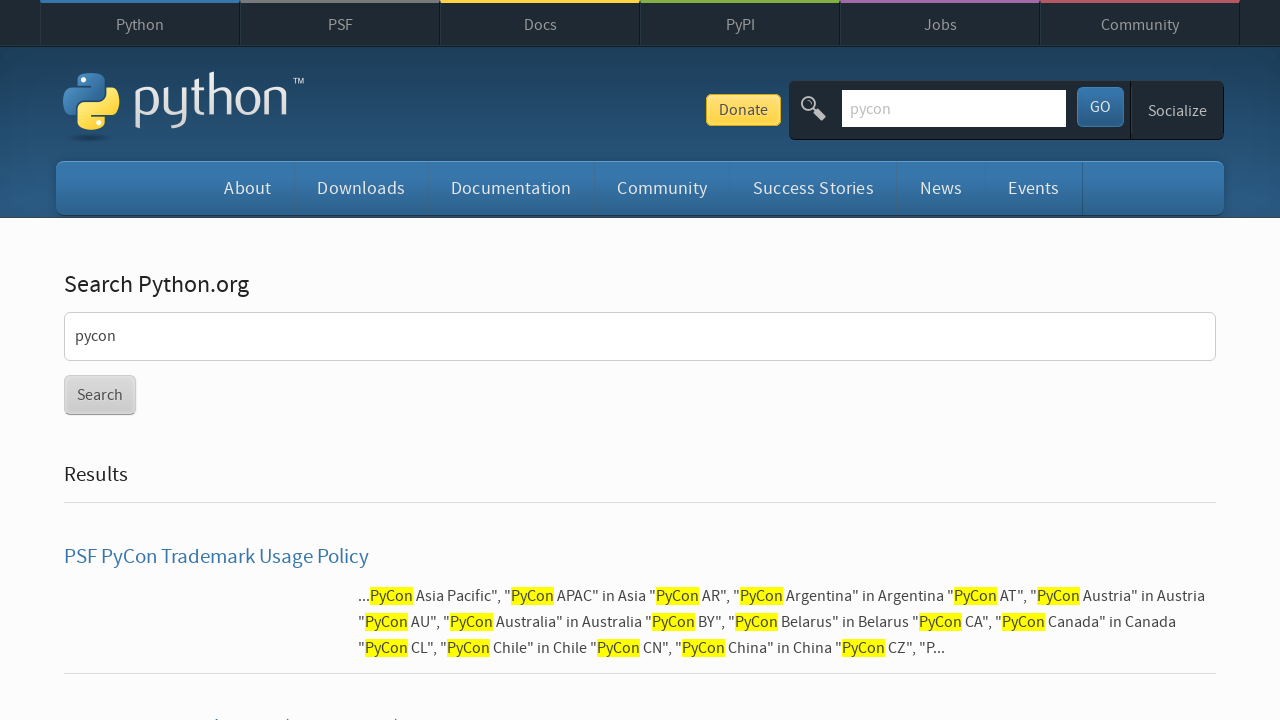